Tests that entering only a username and clicking login shows the "Password is required" error message

Starting URL: https://www.saucedemo.com/

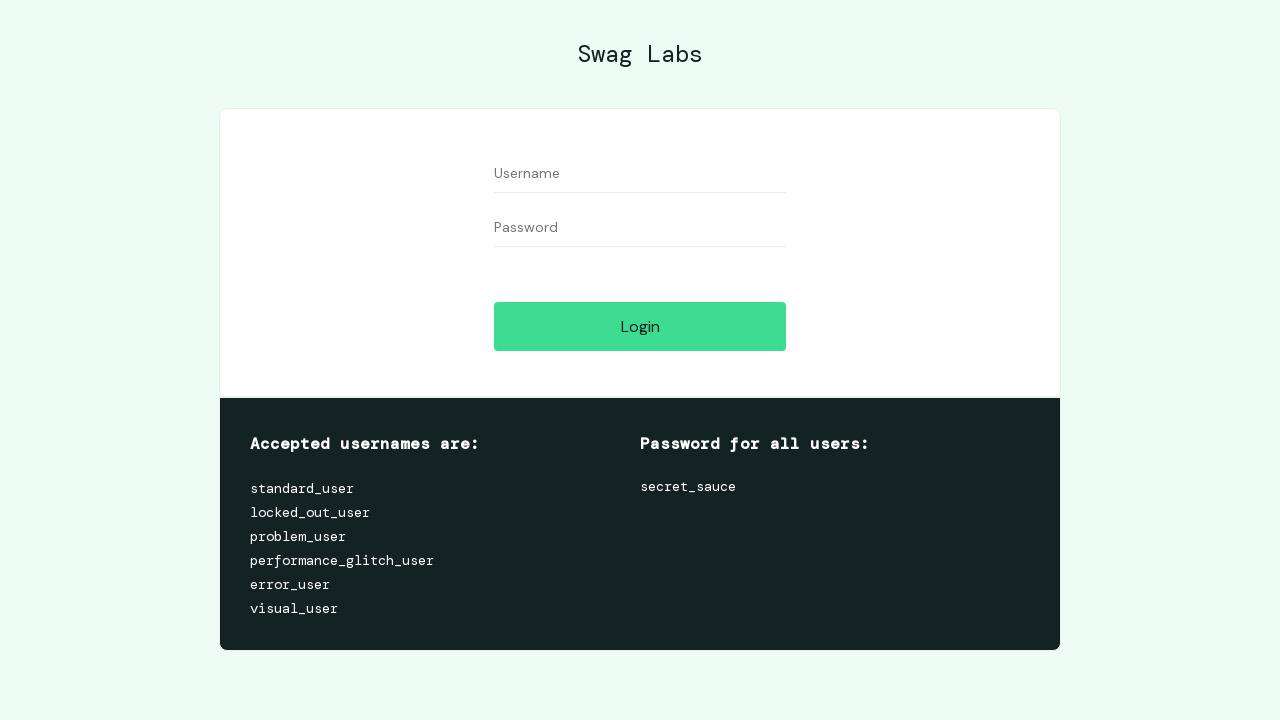

Clicked username input field at (640, 174) on #user-name
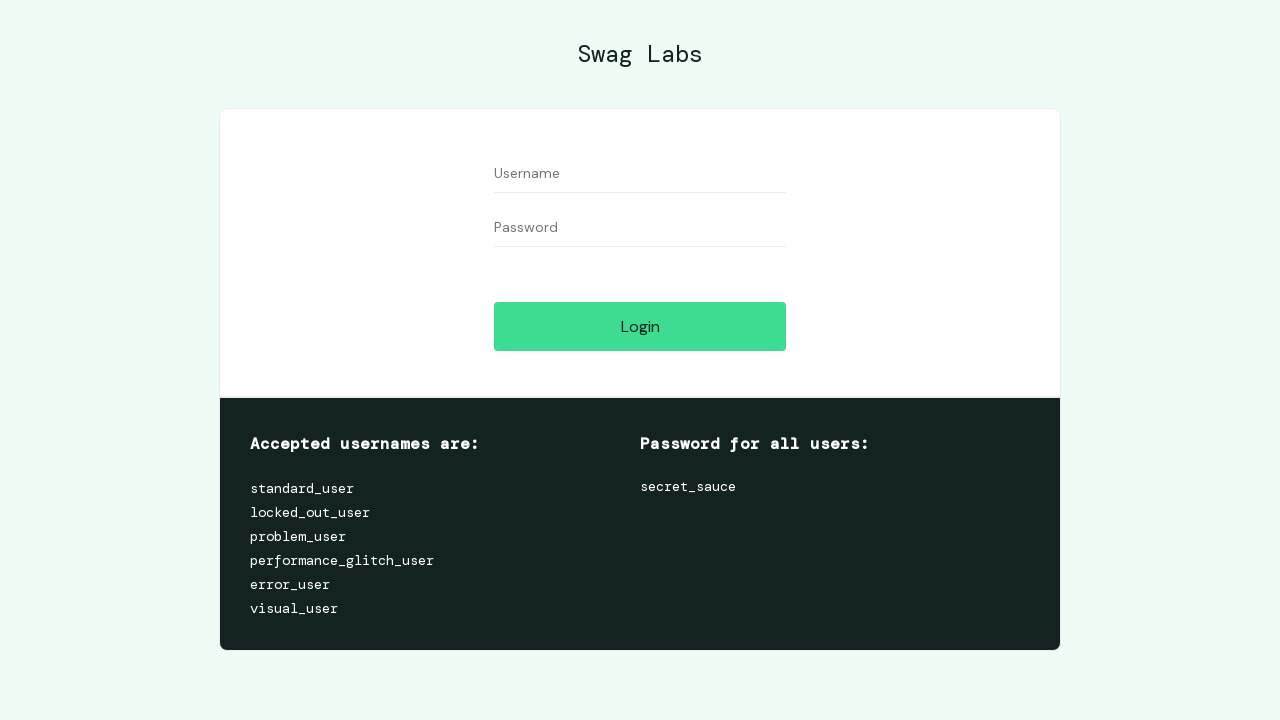

Filled username field with 'randomtestuser' on #user-name
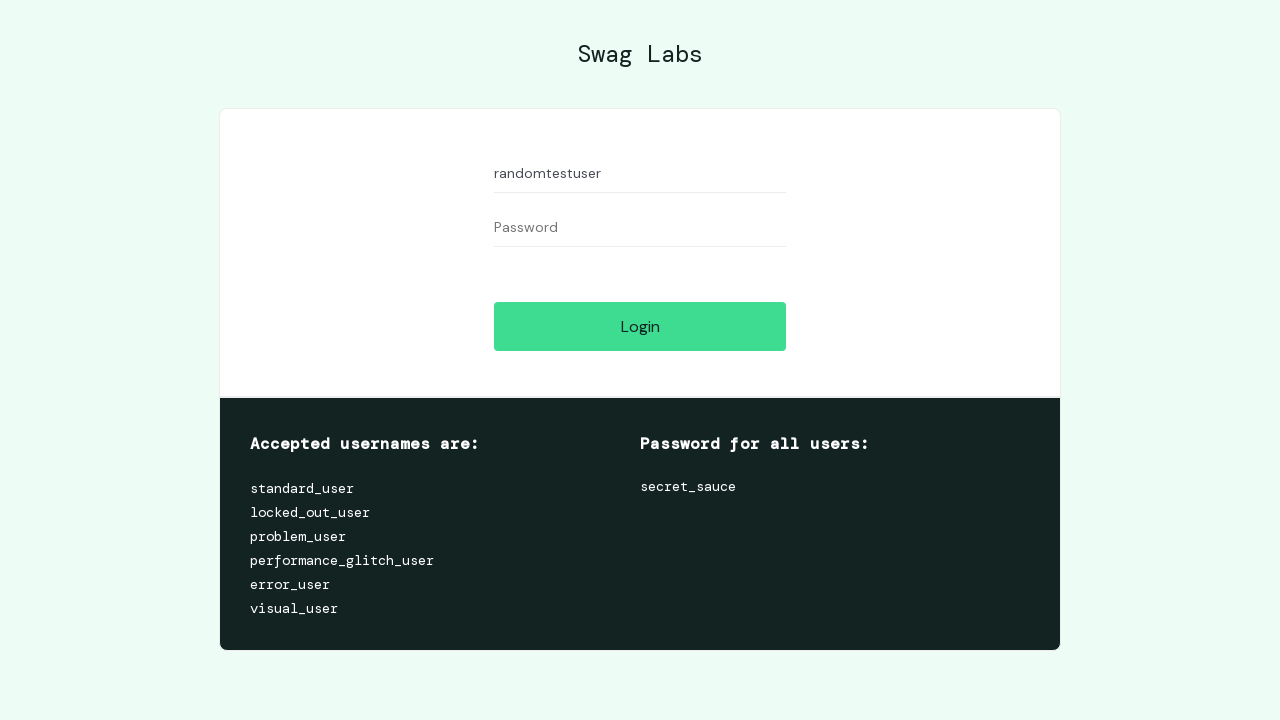

Clicked login button without entering password at (640, 326) on #login-button
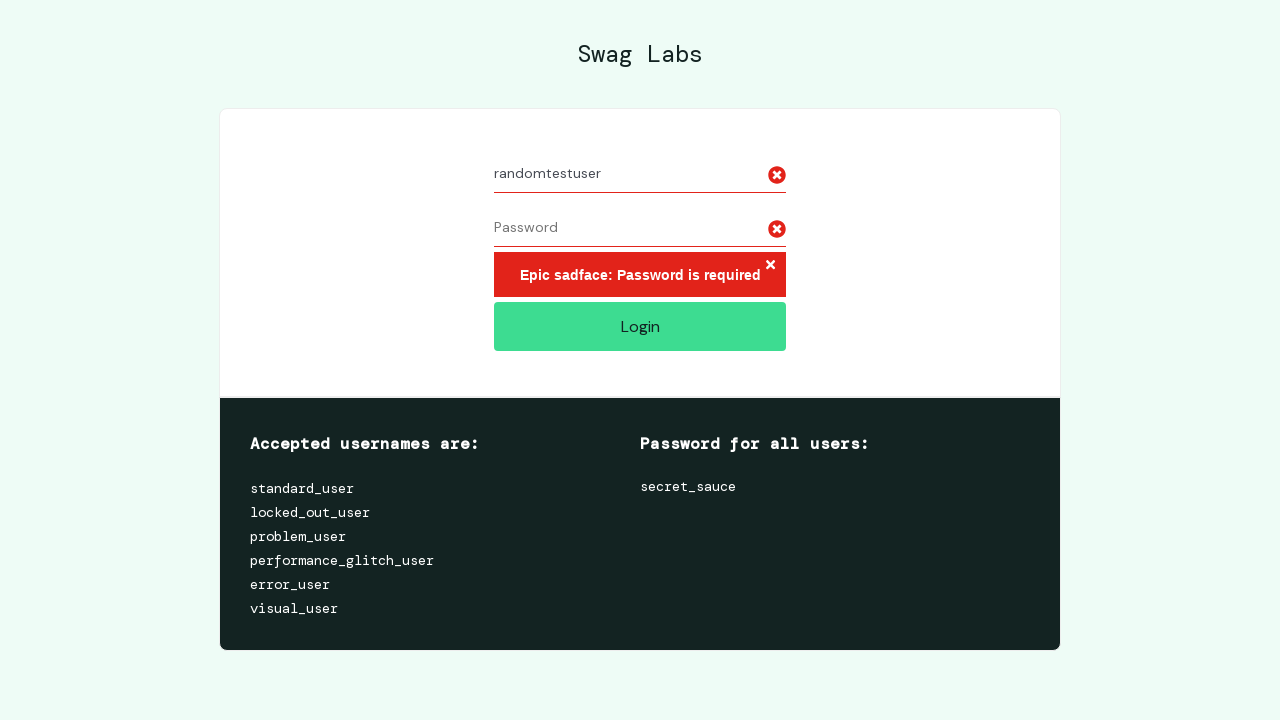

Error message container appeared - 'Password is required' error displayed
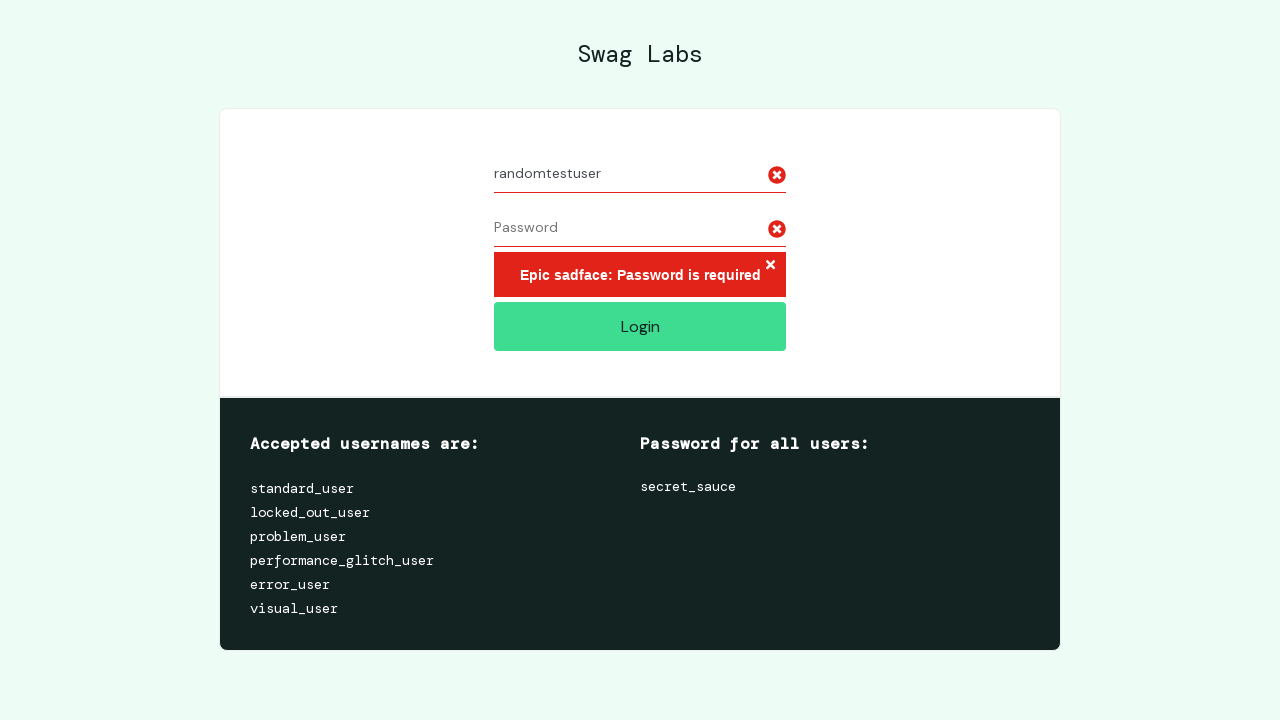

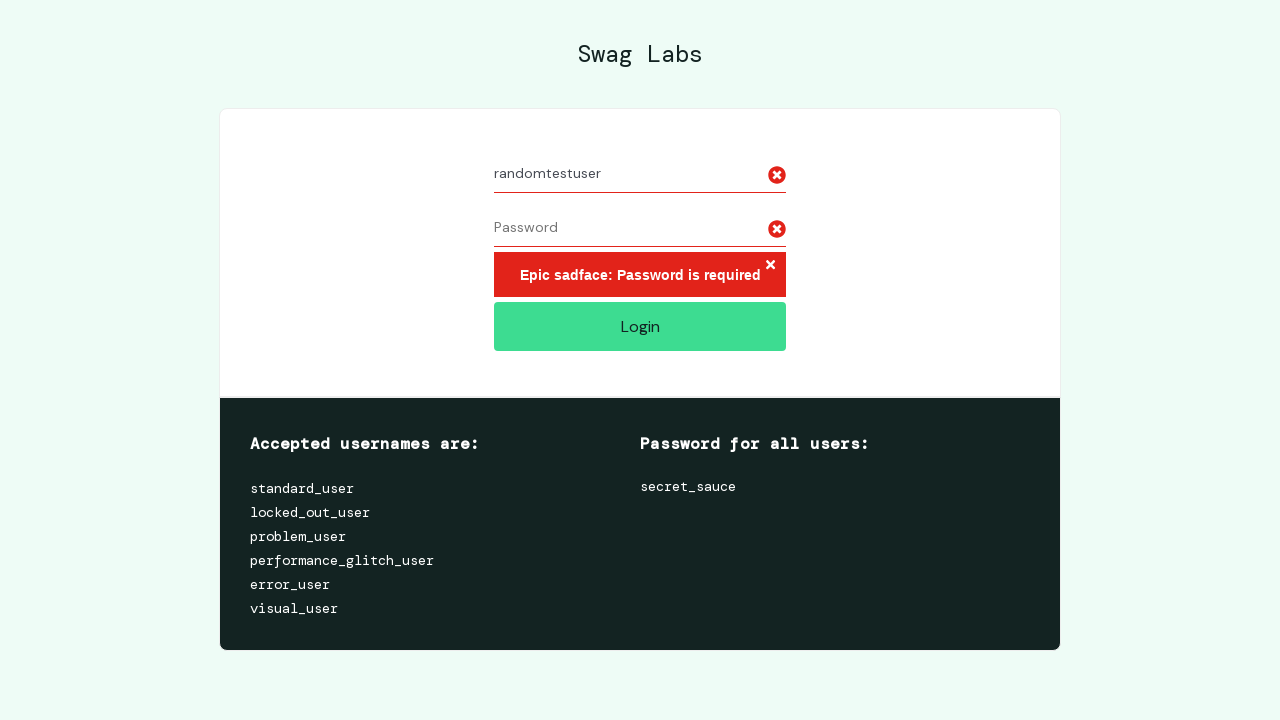